Tests drag and drop functionality by dragging column A to column B position using mouse events

Starting URL: https://the-internet.herokuapp.com/drag_and_drop

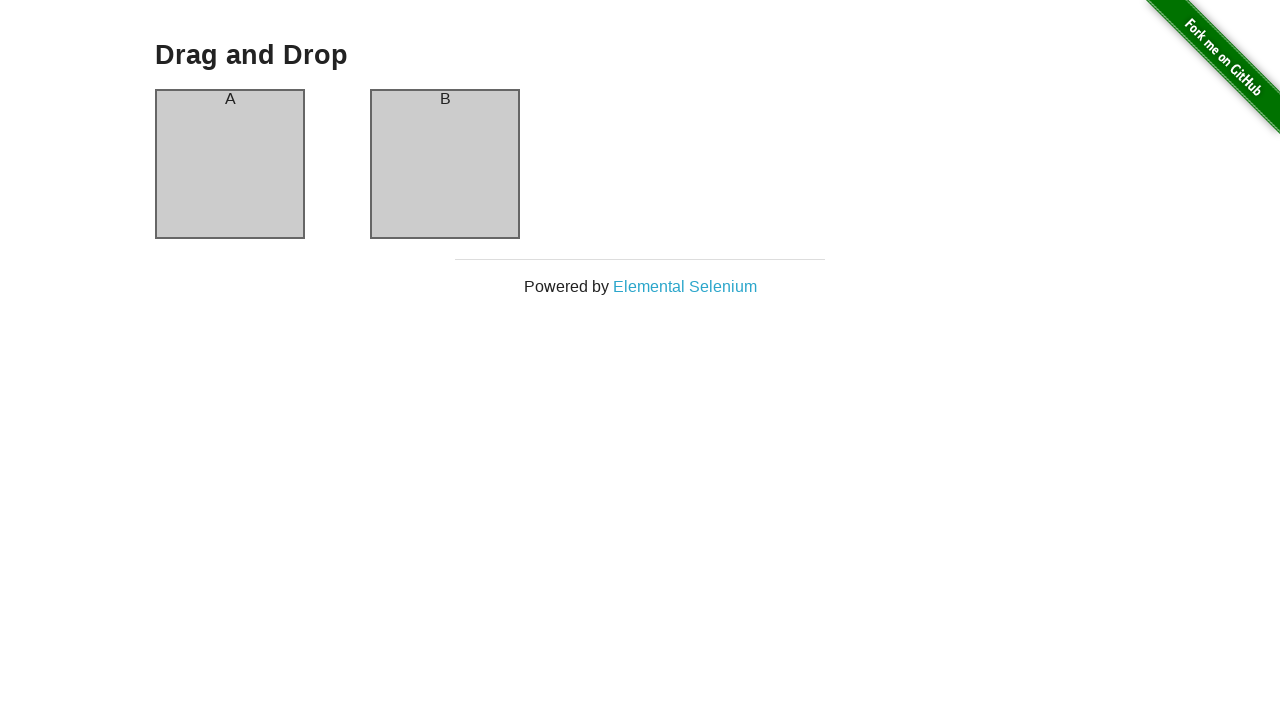

Hovered over column A at (230, 164) on #column-a
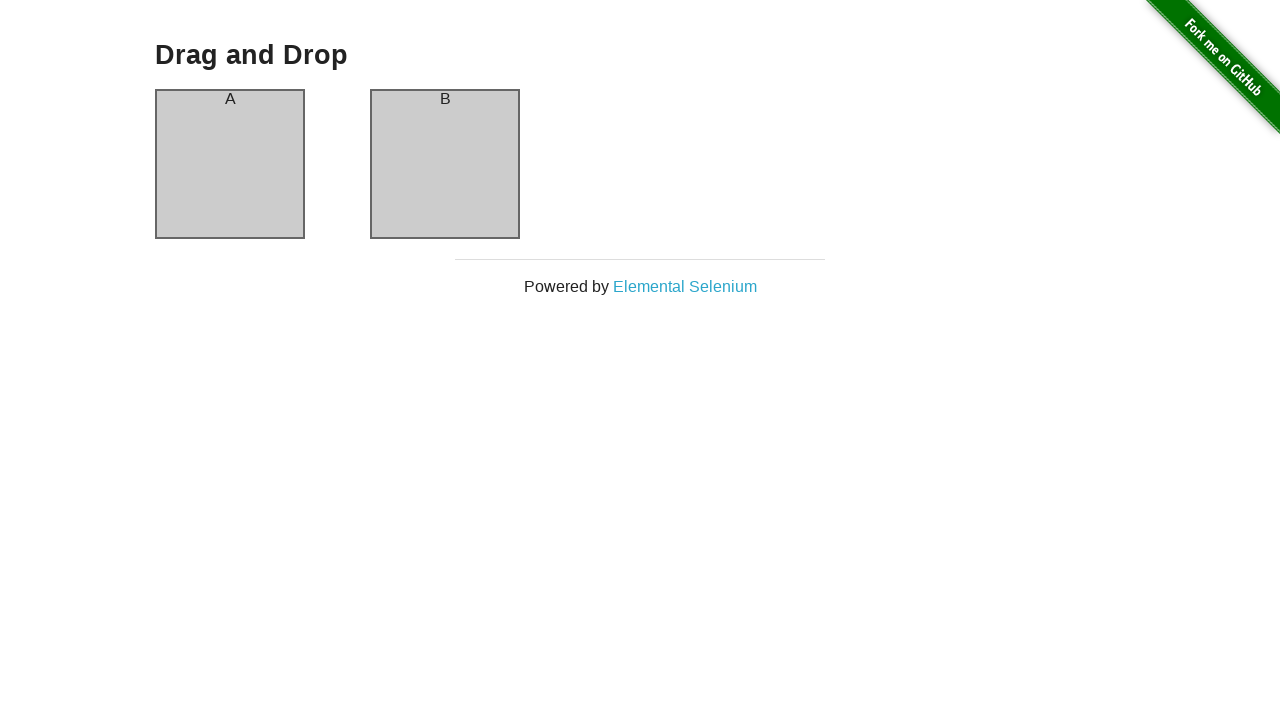

Pressed mouse button down on column A at (230, 164)
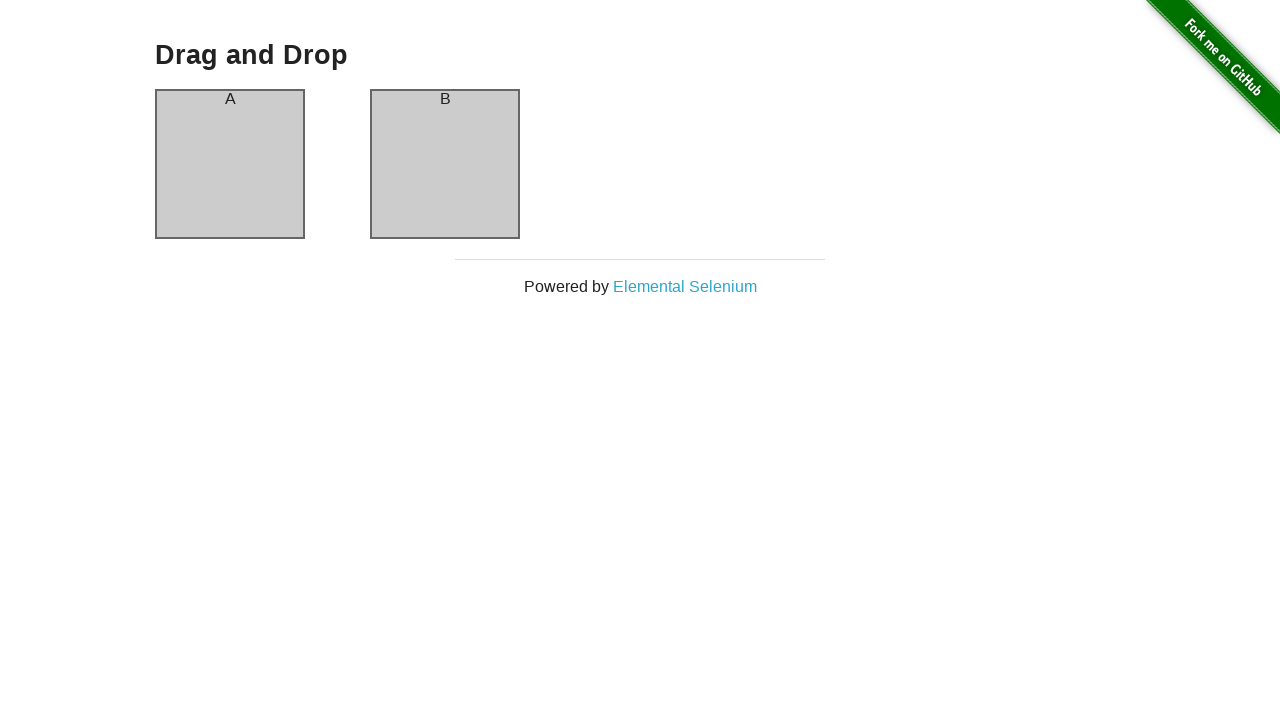

Hovered over column B position while dragging at (445, 164) on #column-b
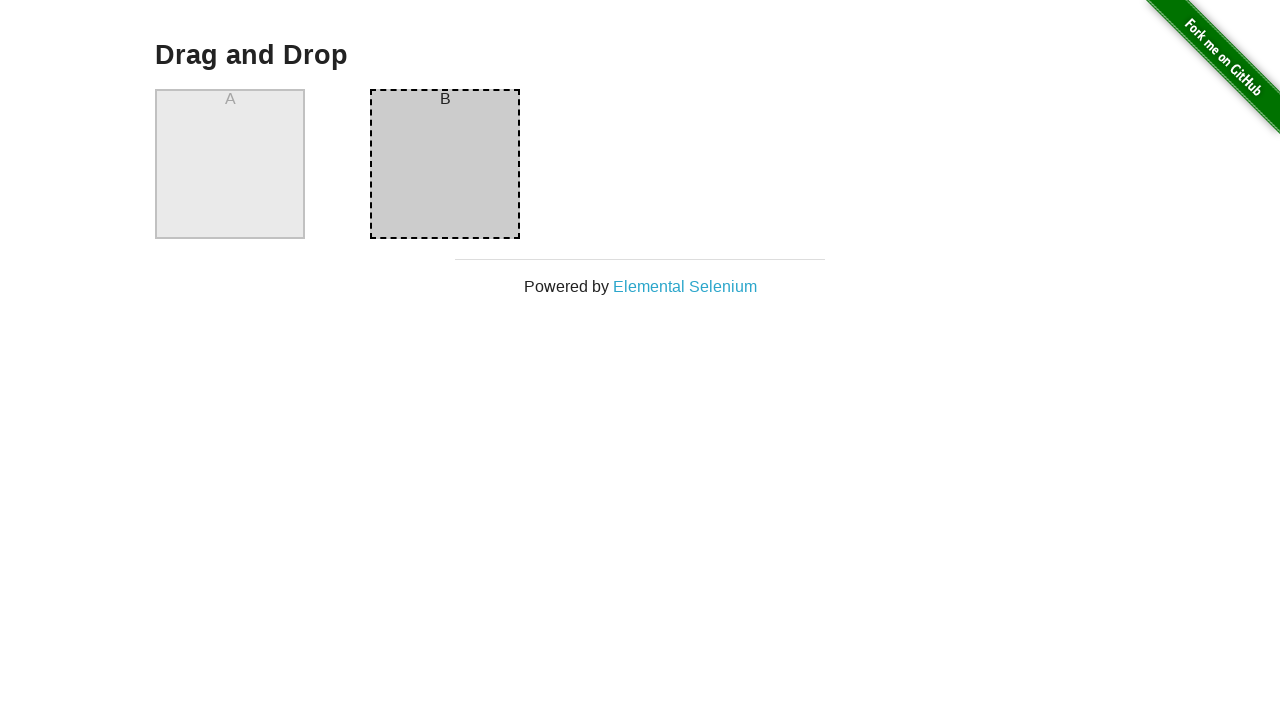

Released mouse button to drop column A at column B position at (445, 164)
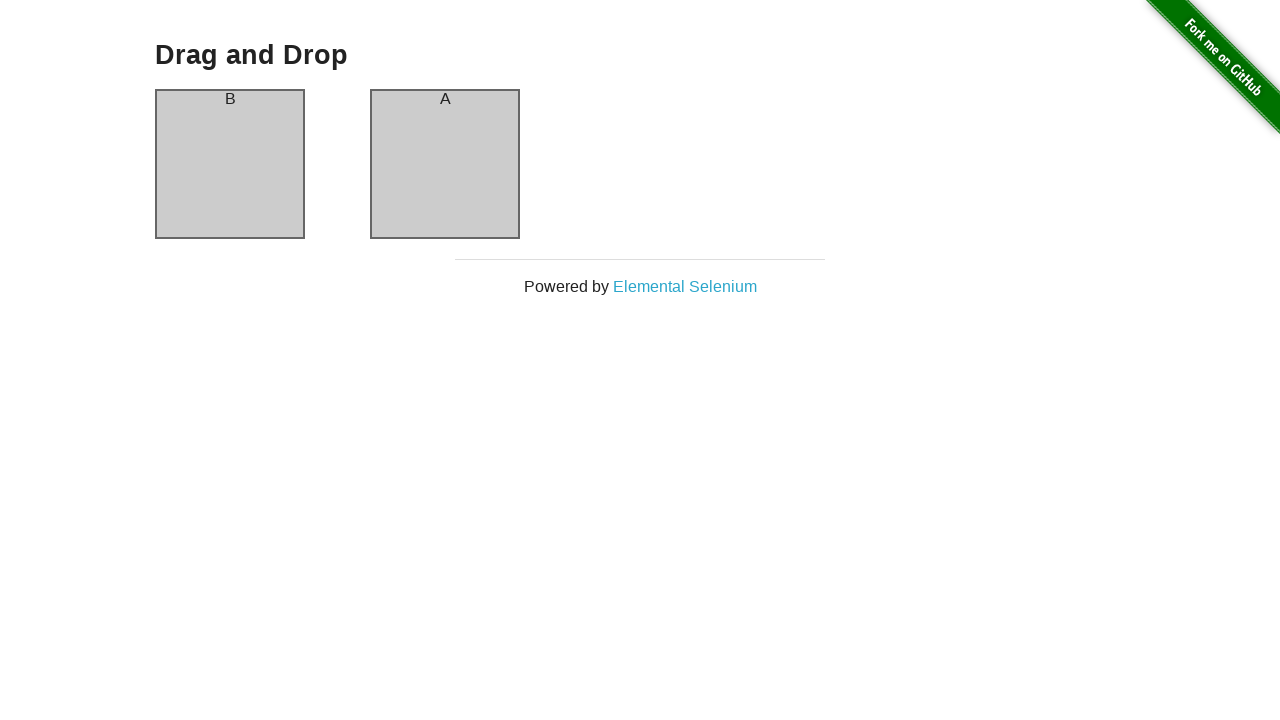

Verified that column B now contains 'A'
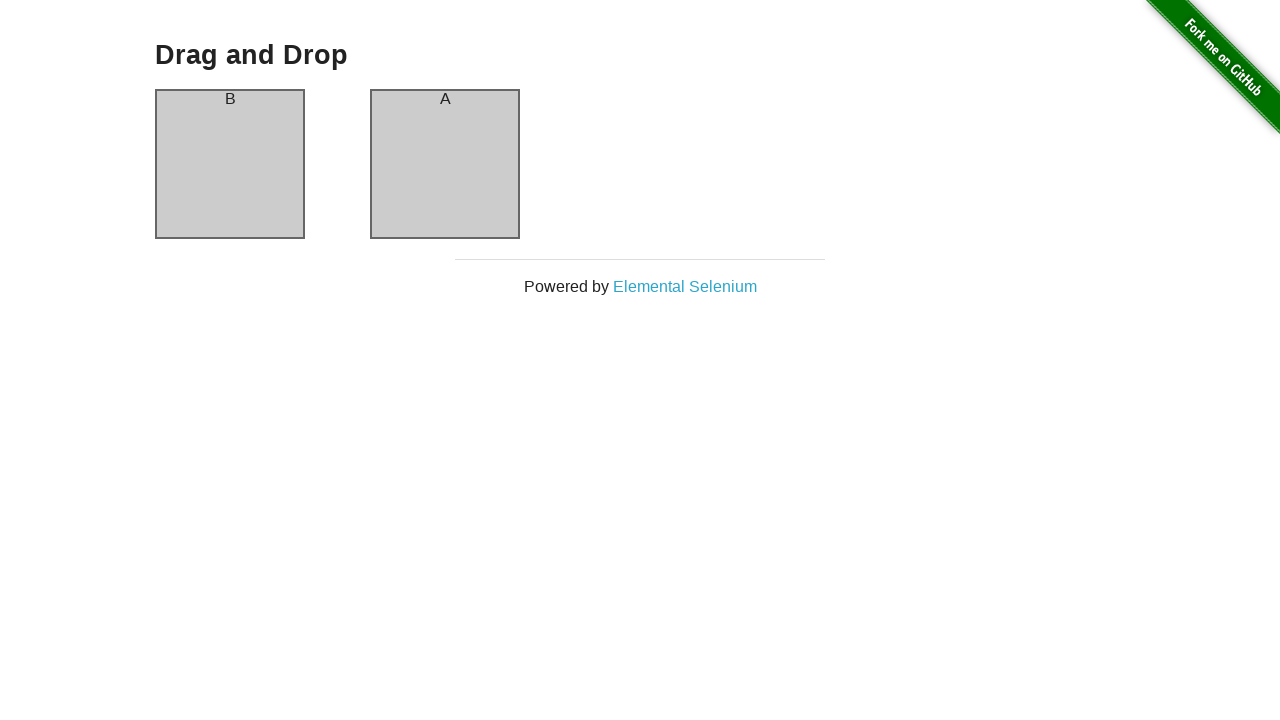

Verified that column A now contains 'B' - drag and drop successful
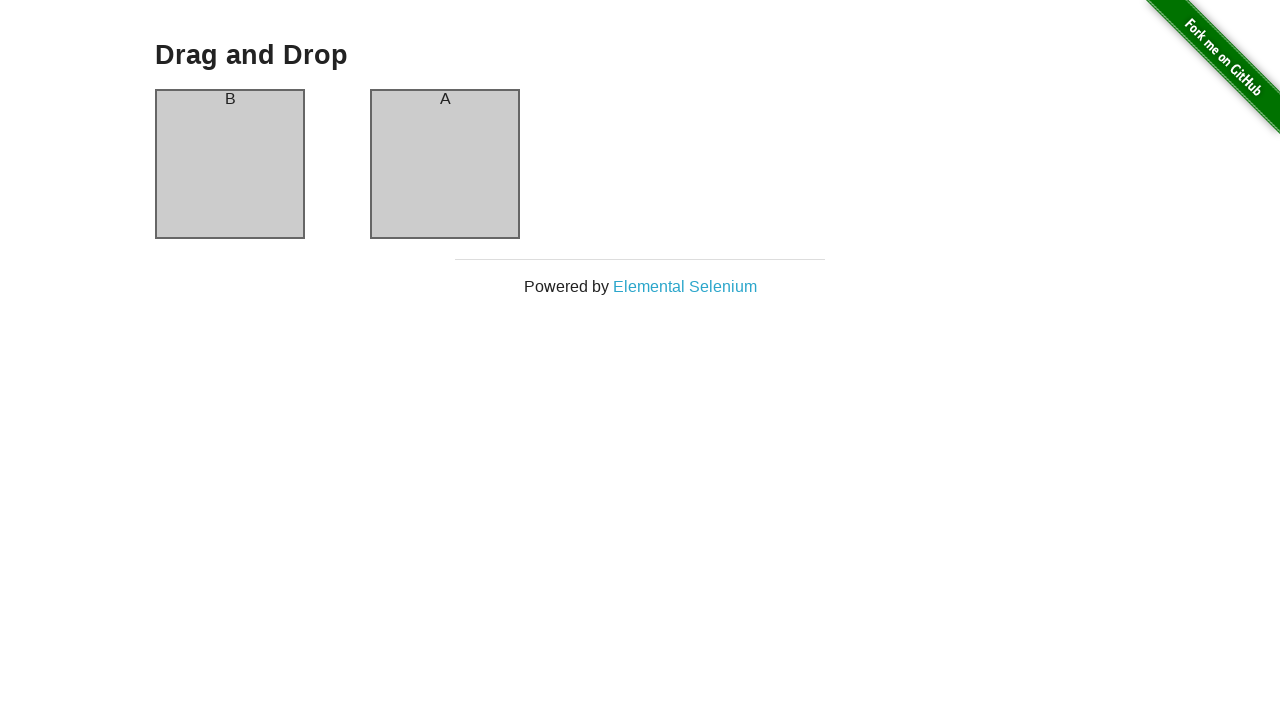

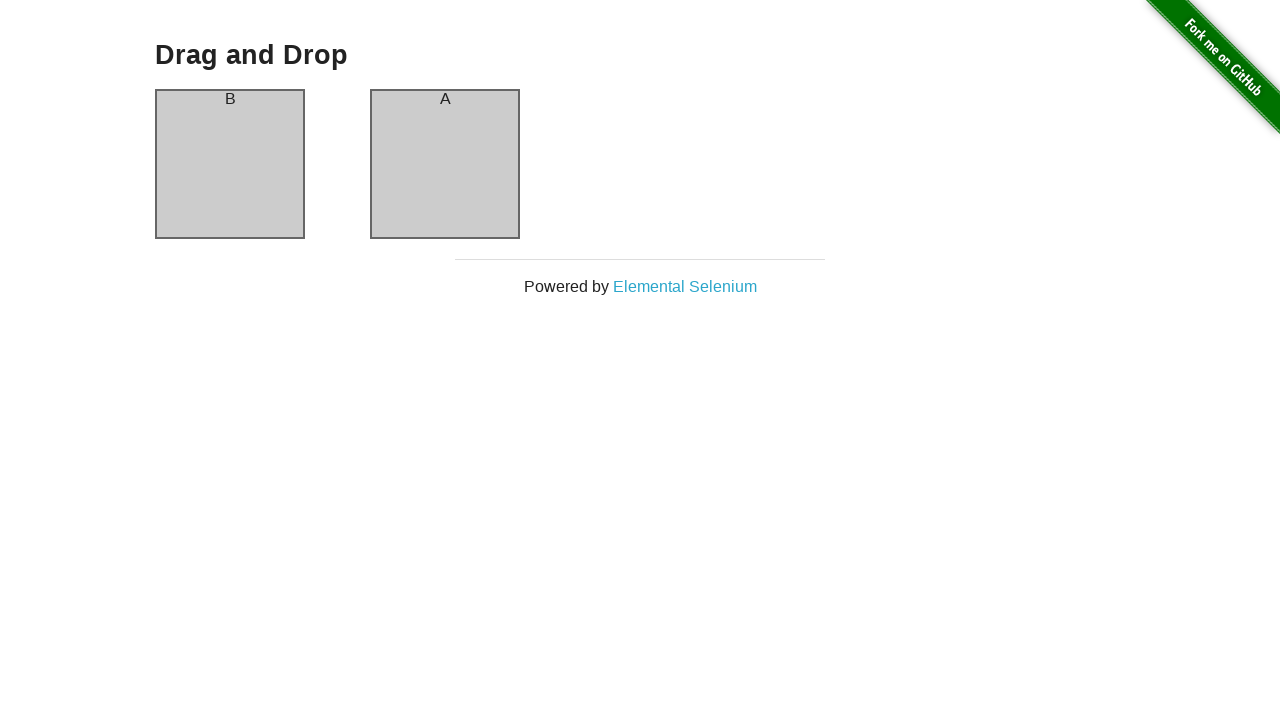